Tests the registration of a pet donation point by filling out a form with location and pet type information

Starting URL: https://petlov.vercel.app/signup

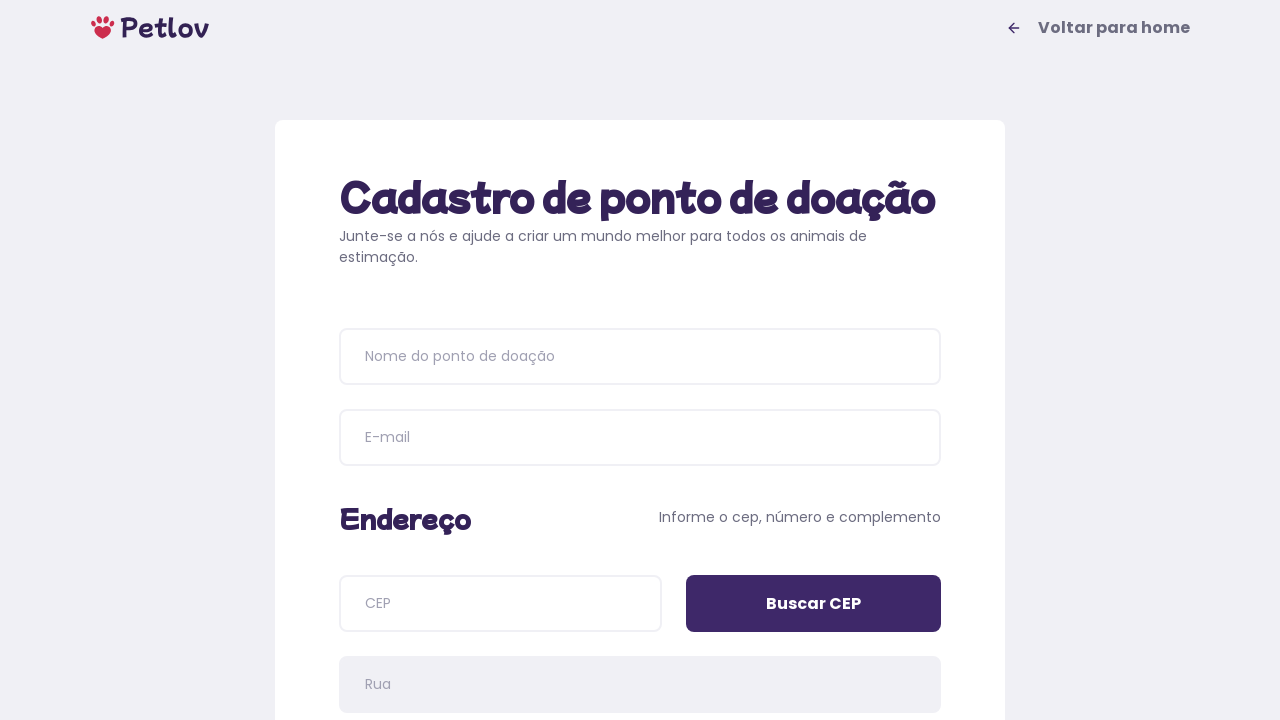

Filled donation point name with 'Estação Pet' on input[name='name']
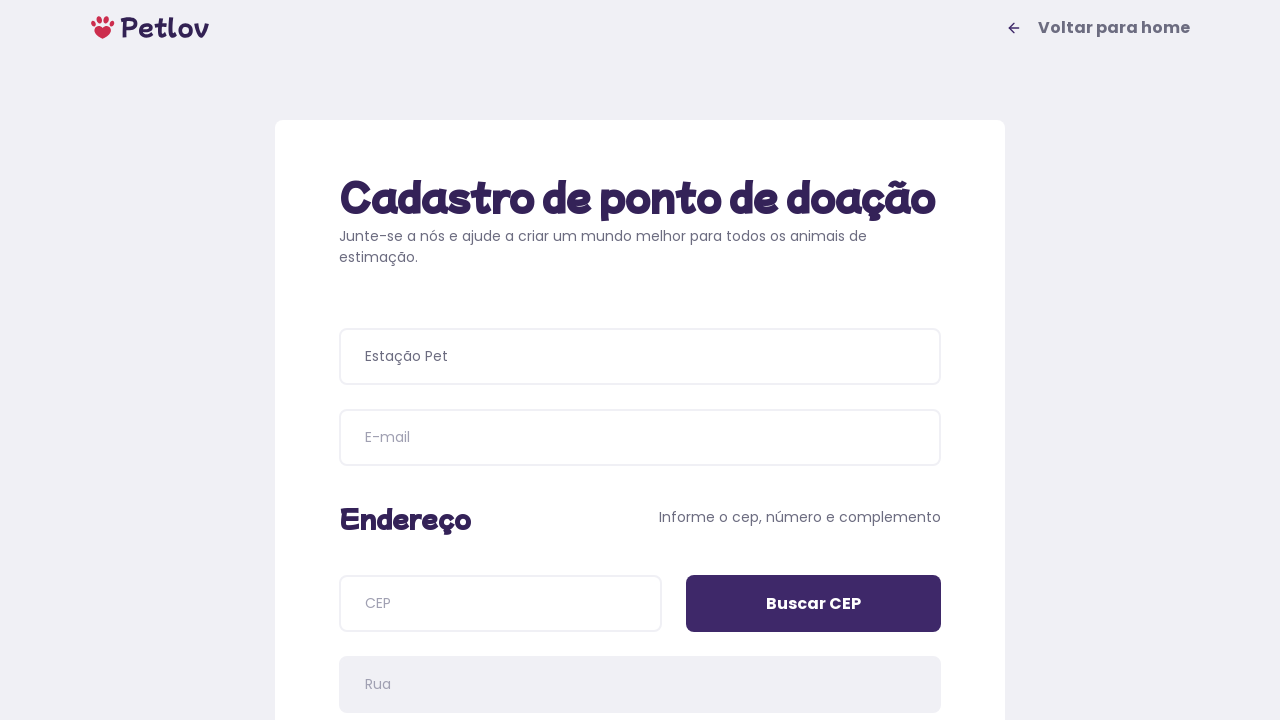

Filled email field with 'raphael@teste.com' on input[name='email']
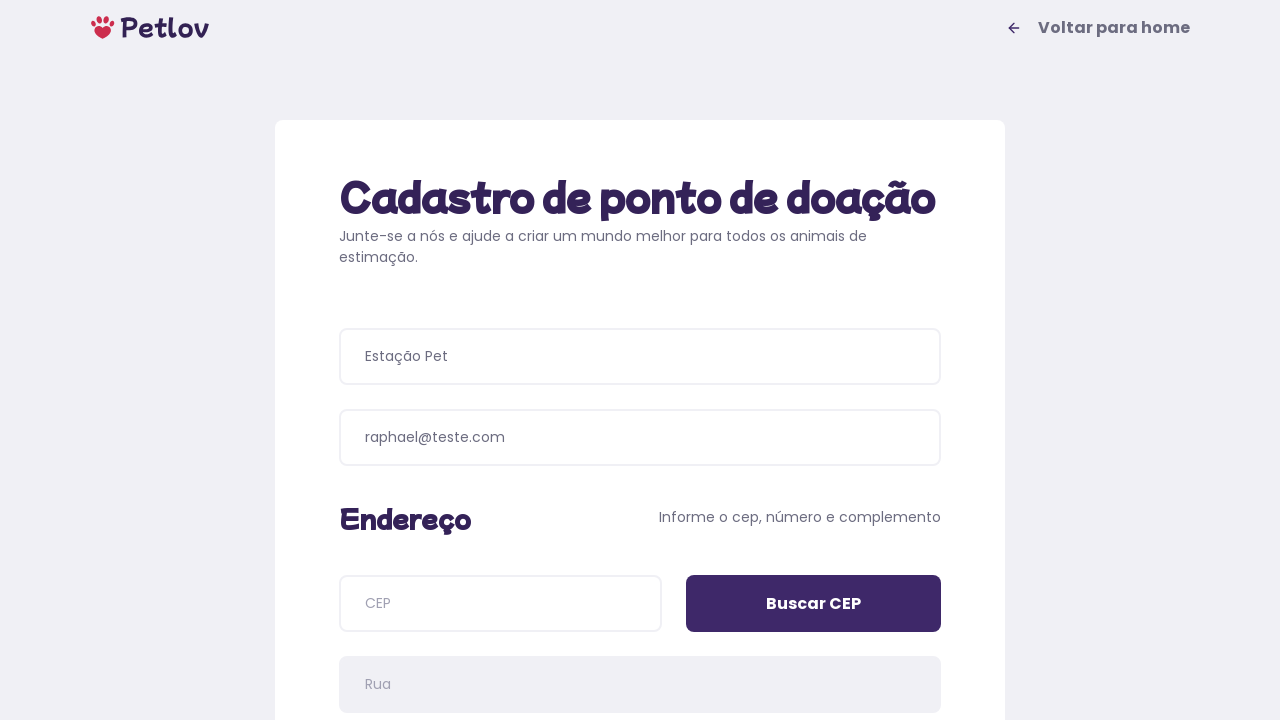

Filled ZIP code field with '02567120' on input[name='cep']
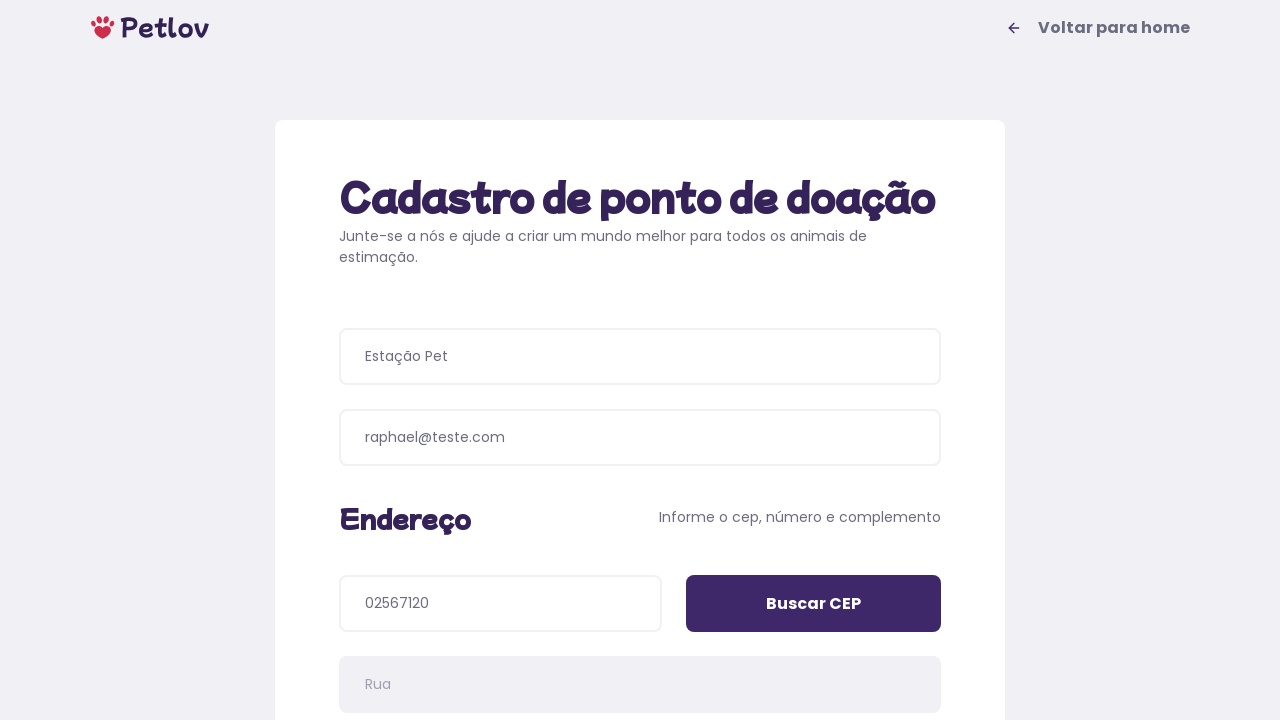

Clicked 'Buscar CEP' button to search ZIP code at (814, 604) on input[value='Buscar CEP']
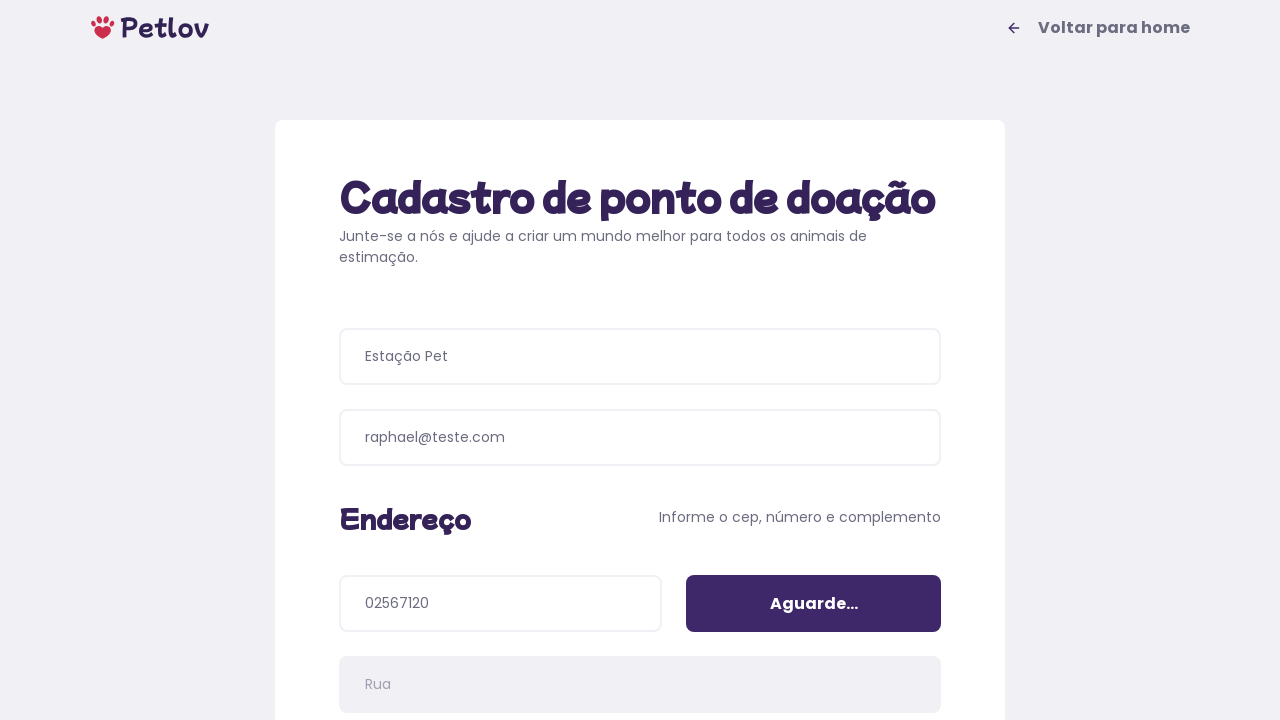

Filled address number field with '320' on input[name='addressNumber']
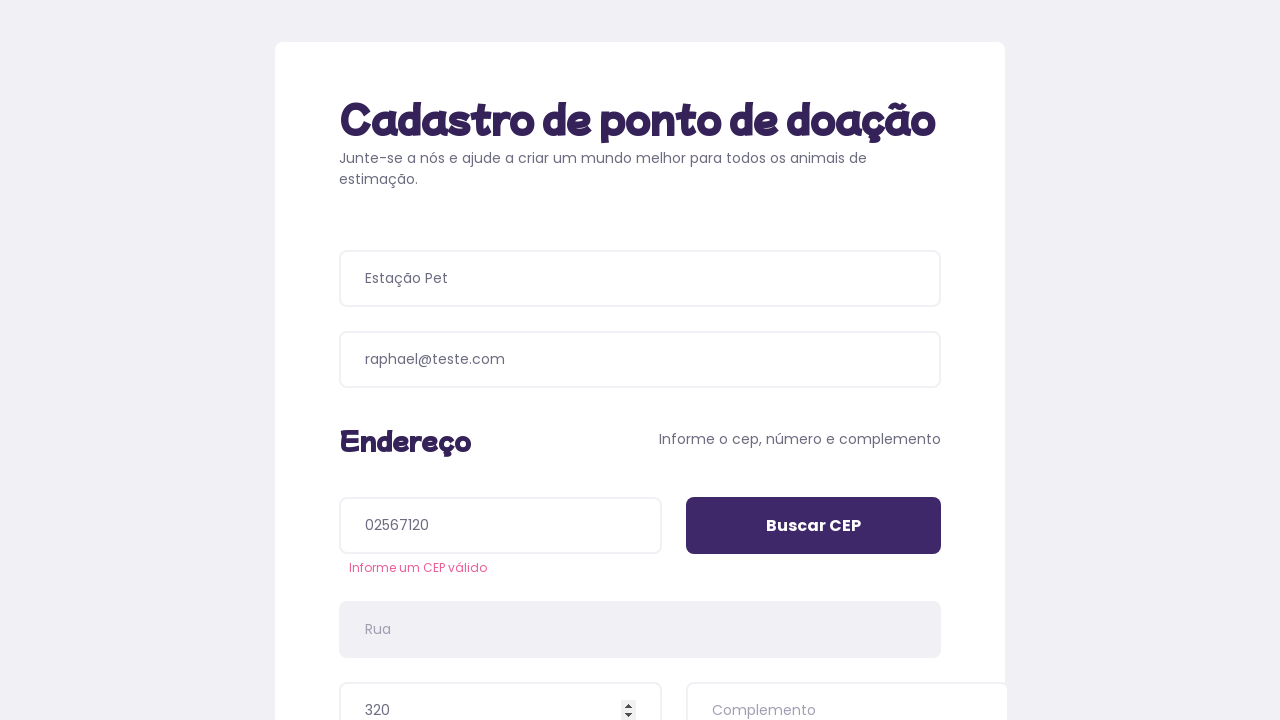

Filled address details field with 'teste' on input[name='addressDetails']
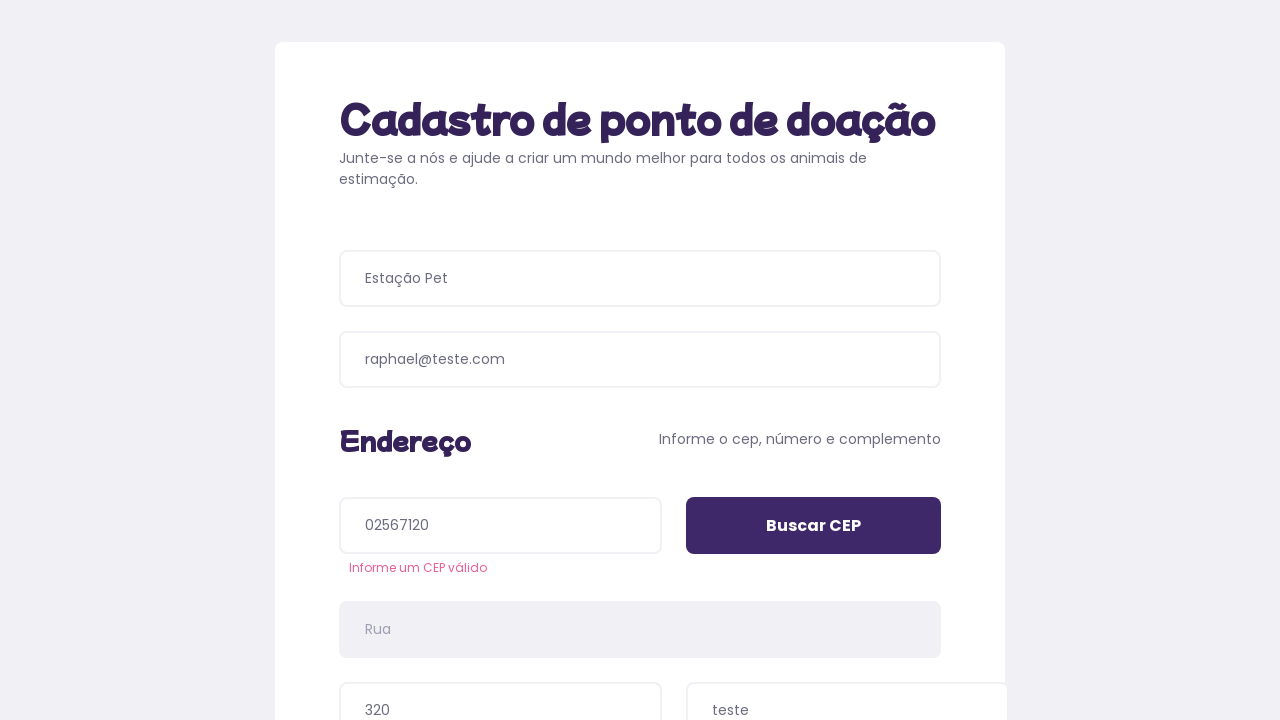

Selected 'Cachorros' (Dogs) as pet type at (486, 390) on xpath=//span[text()='Cachorros']/..
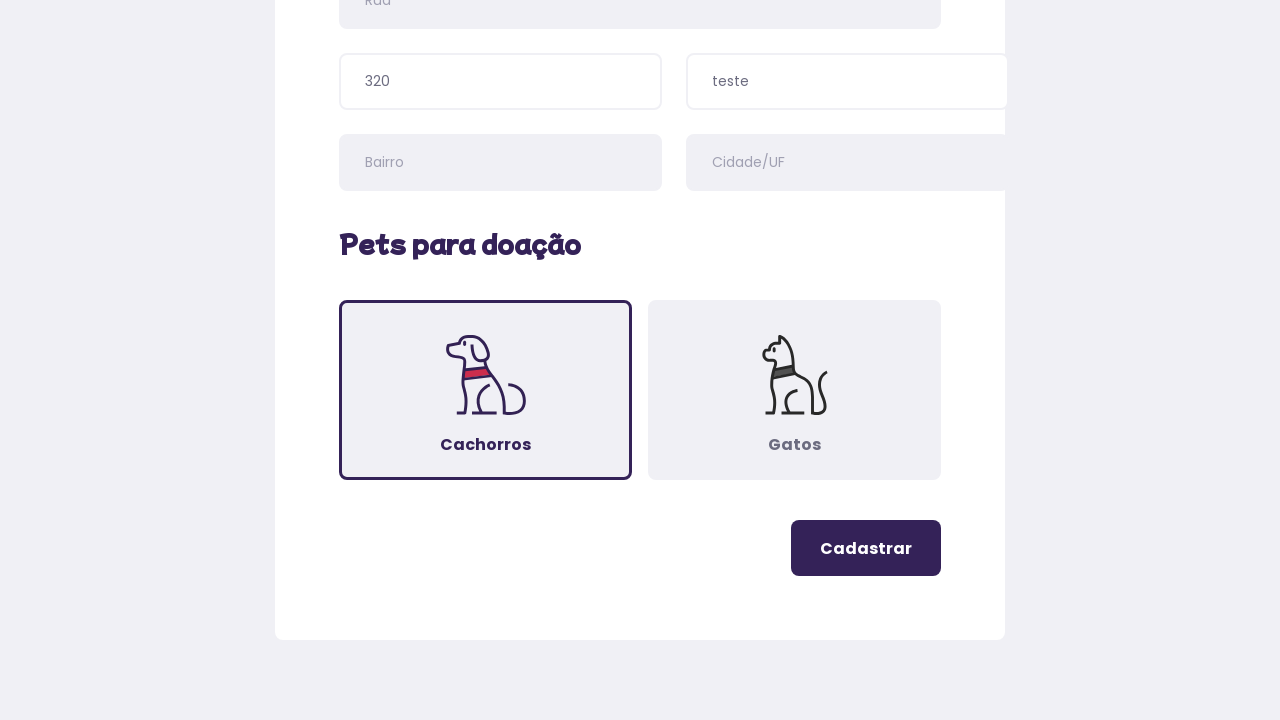

Clicked register button to submit the form at (866, 548) on .button-register
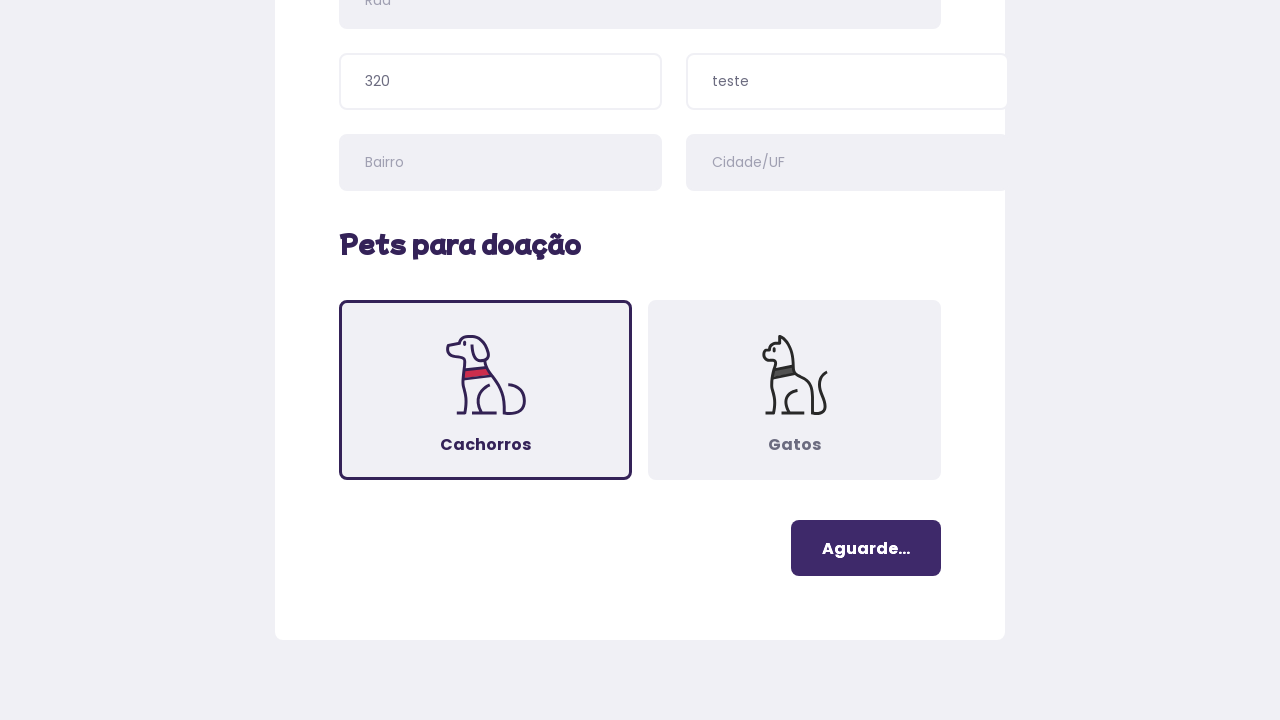

Success page loaded with confirmation message
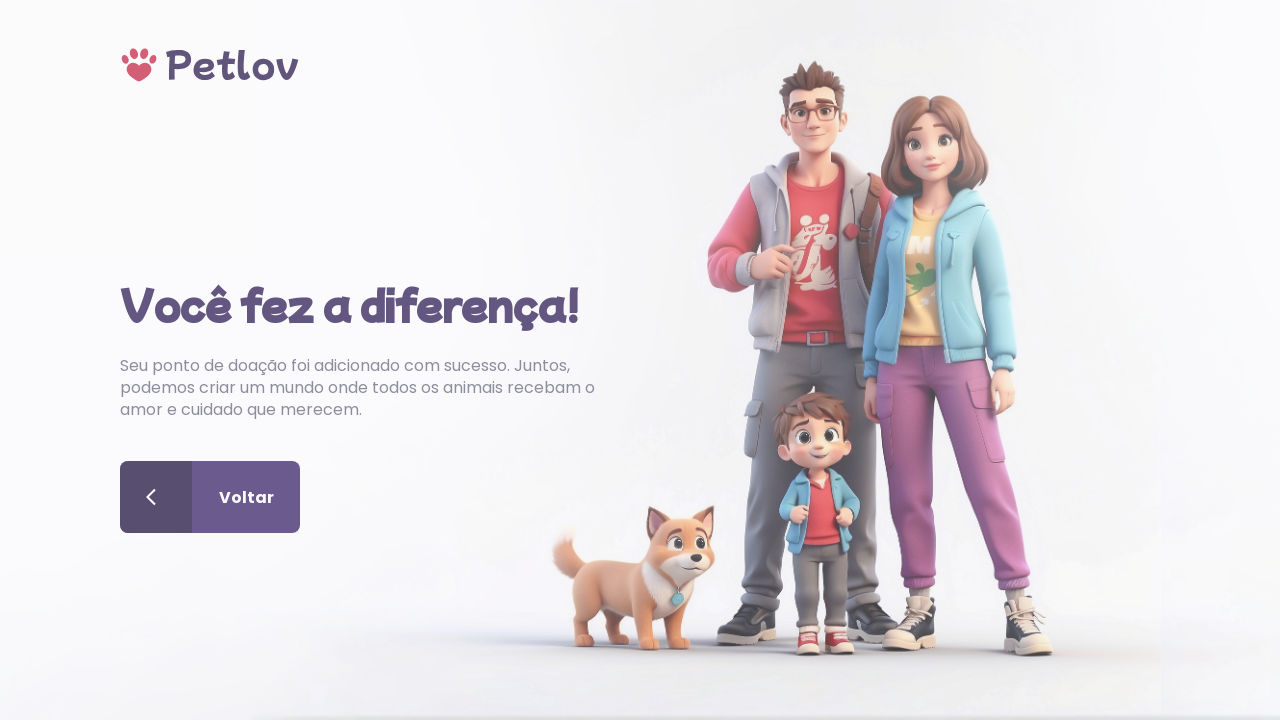

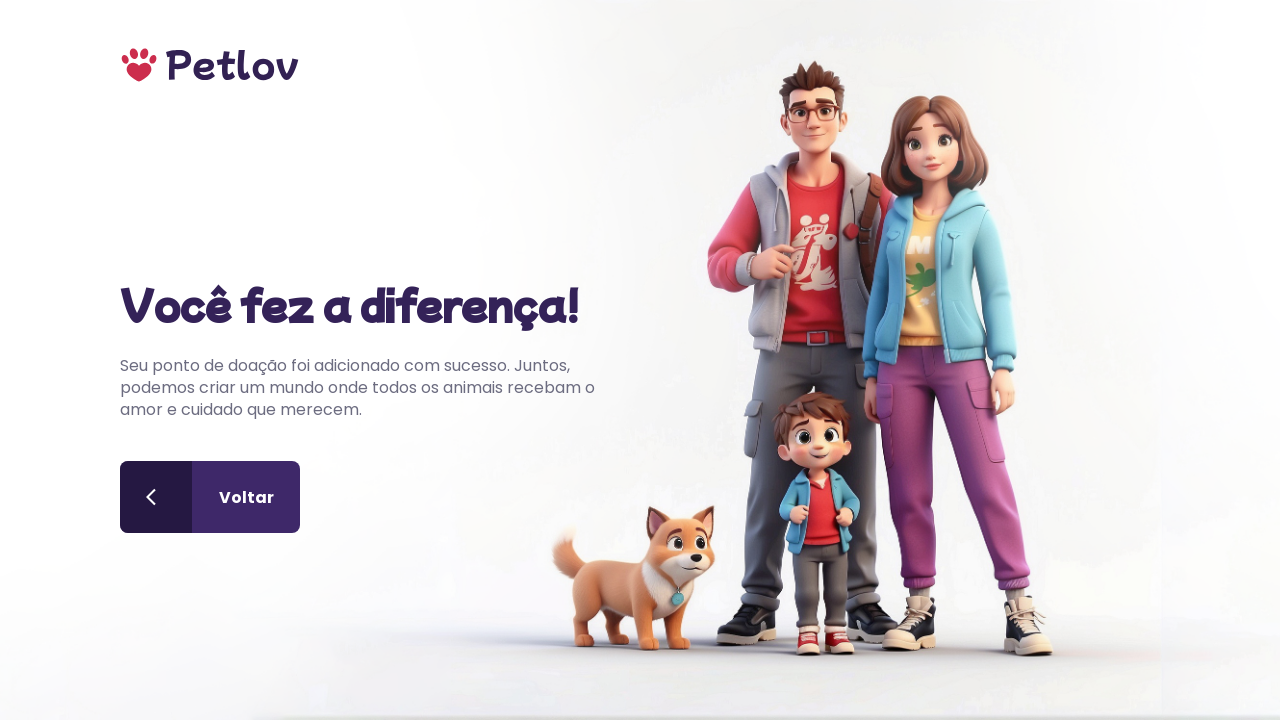